Navigates to the Demoblaze demo store website and verifies that the page title is "STORE"

Starting URL: https://www.demoblaze.com/

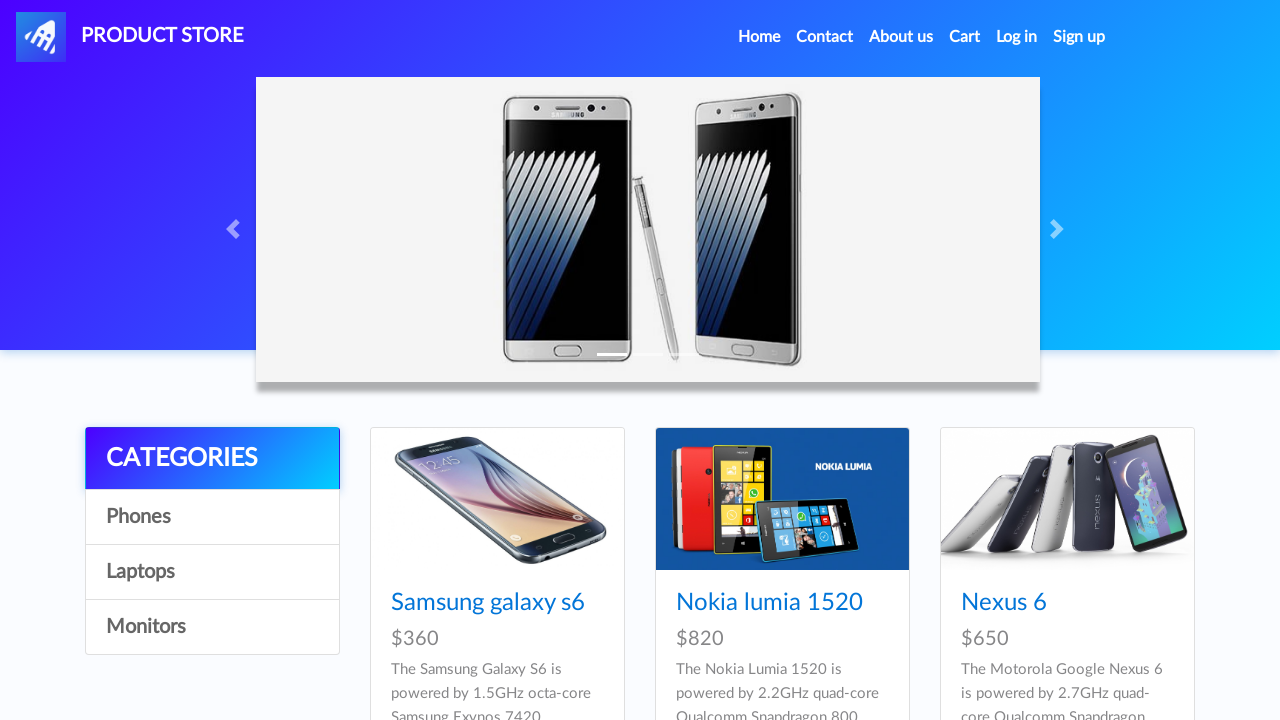

Retrieved page title
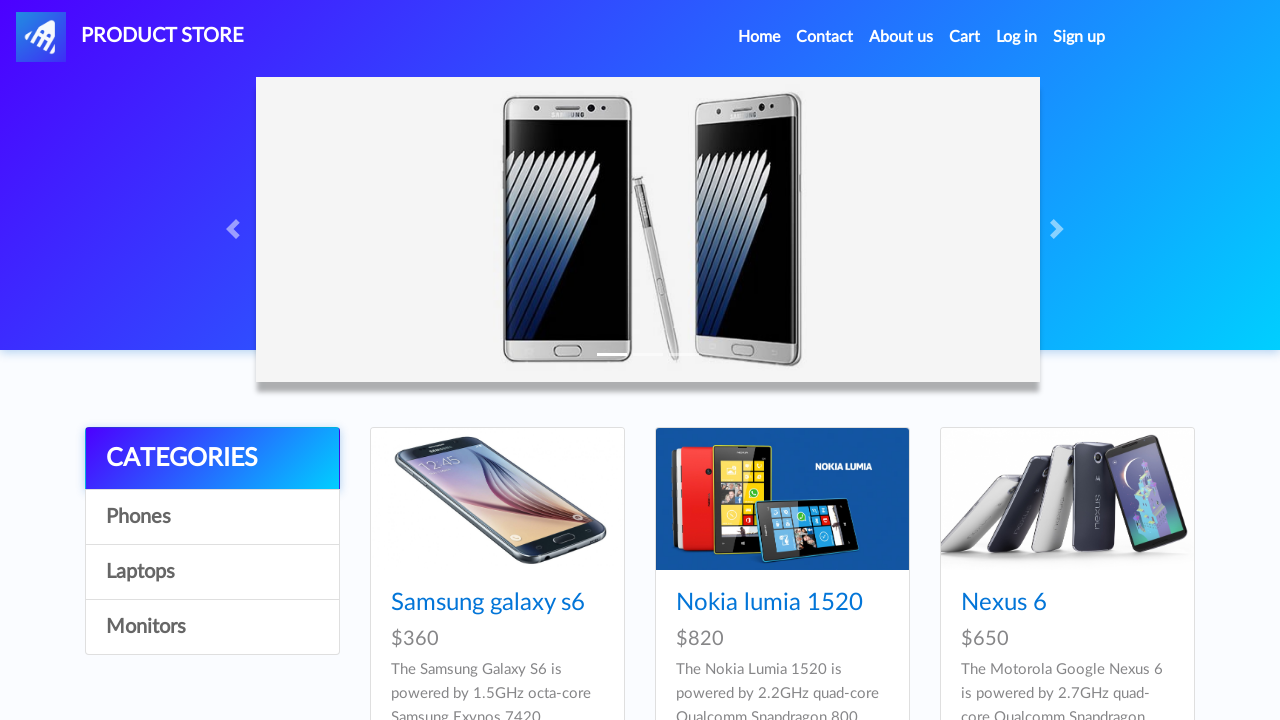

Verified page title is 'STORE'
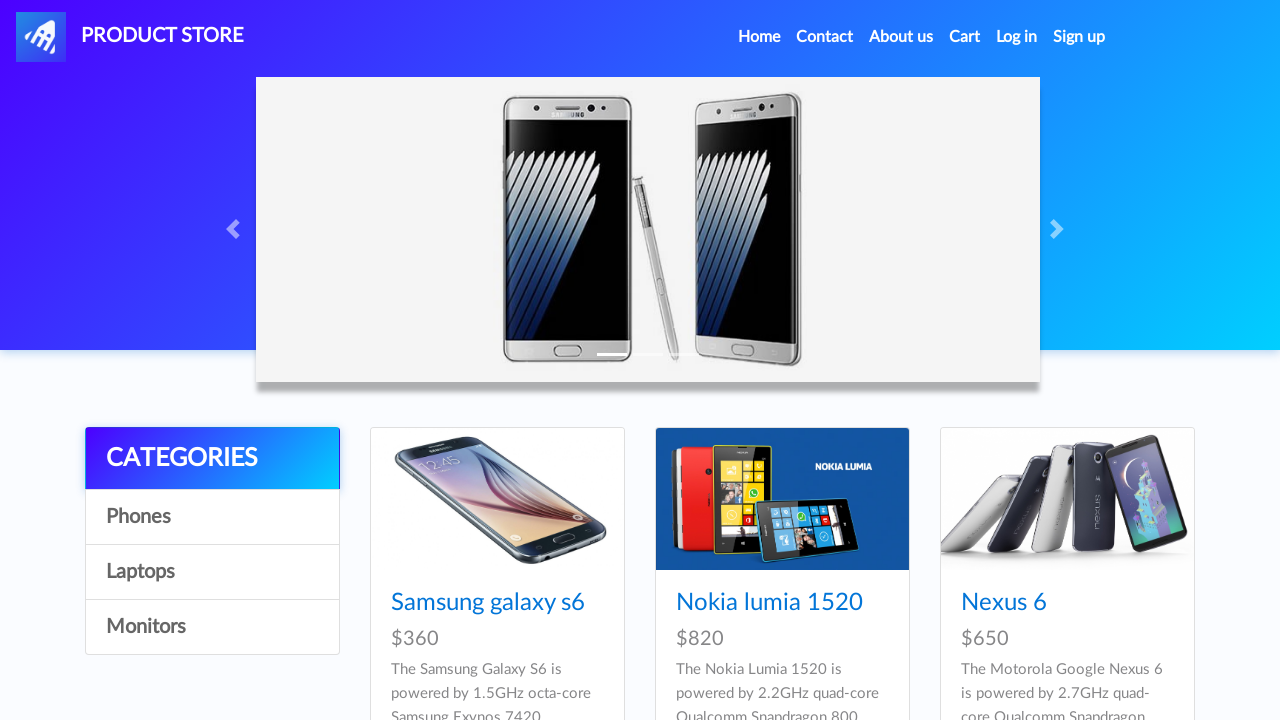

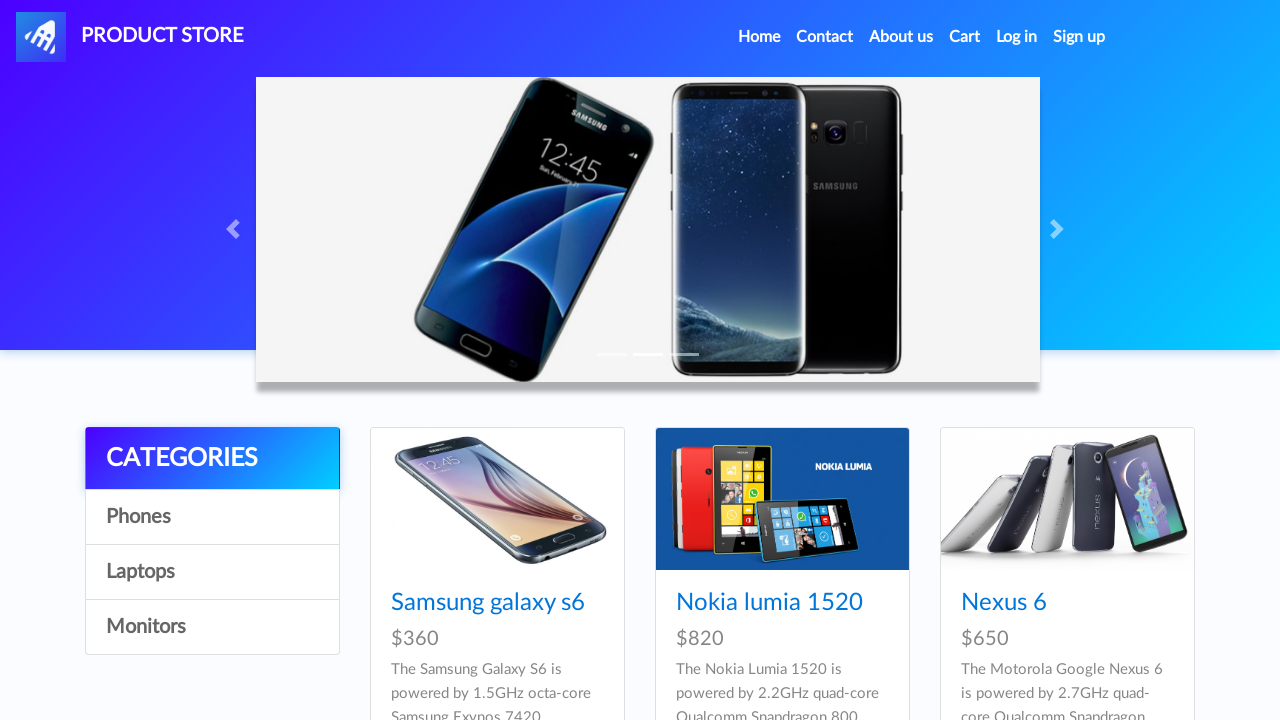